Tests the Add/Remove Elements functionality by clicking the Add Element button to create a Delete button, verifying it appears, clicking the Delete button to remove it, and verifying the page heading is still visible.

Starting URL: https://the-internet.herokuapp.com/add_remove_elements/

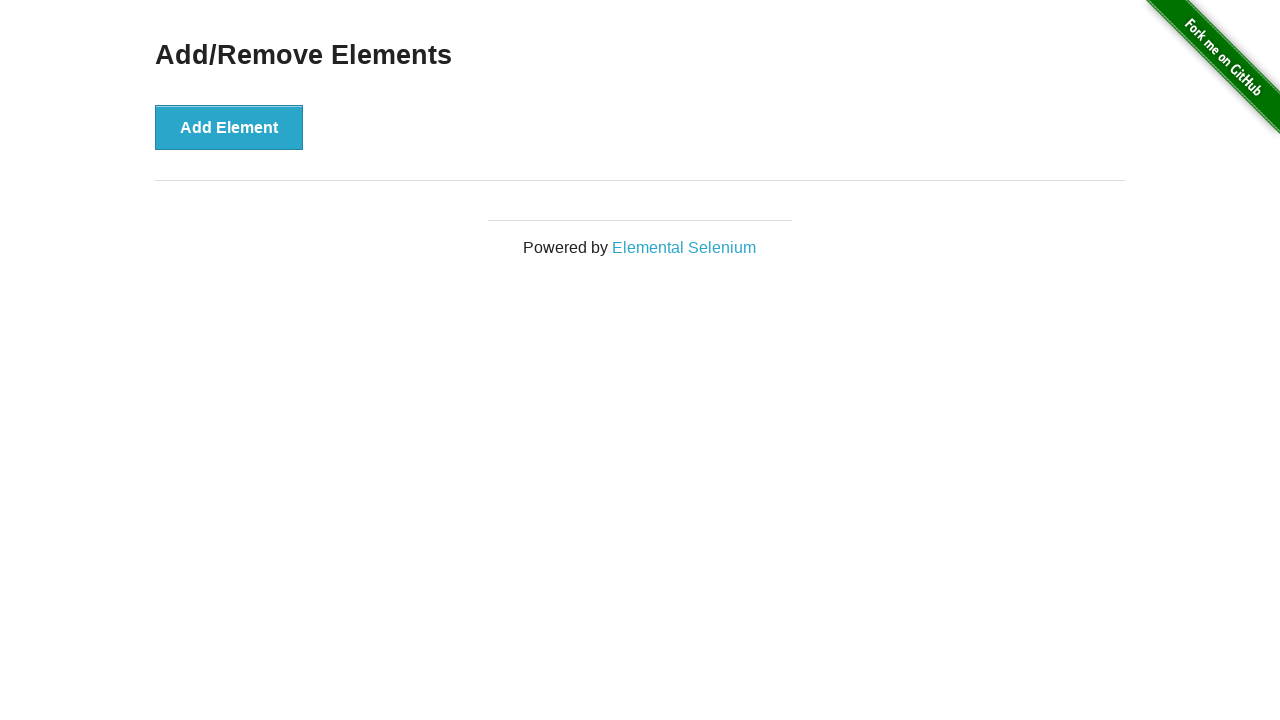

Clicked the Add Element button at (229, 127) on xpath=//*[text()='Add Element']
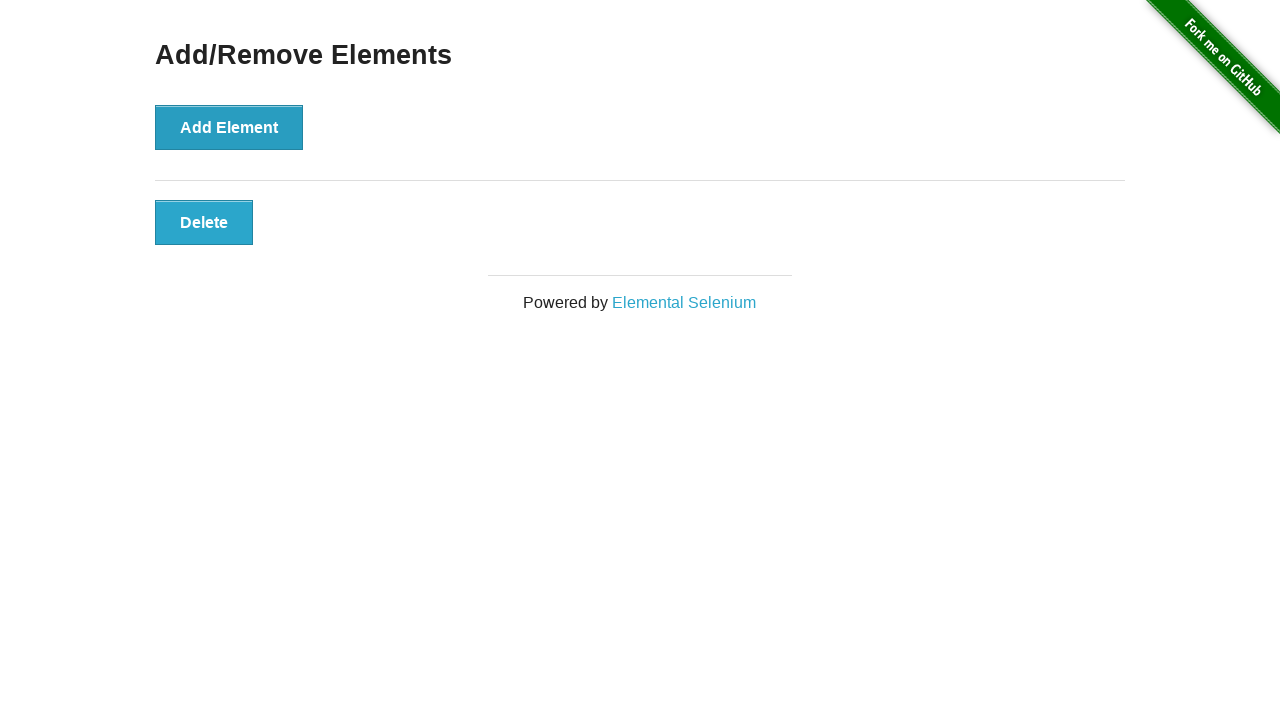

Delete button appeared and is visible
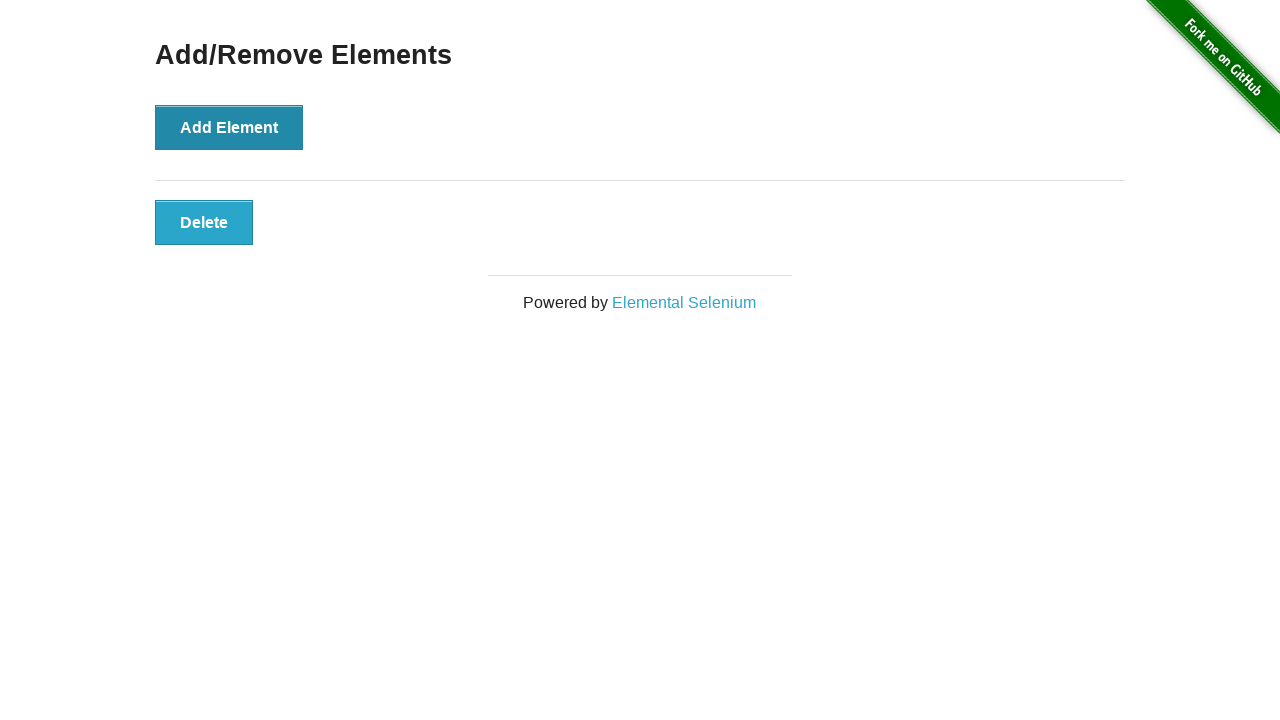

Clicked the Delete button to remove the element at (204, 222) on xpath=//*[@onclick='deleteElement()']
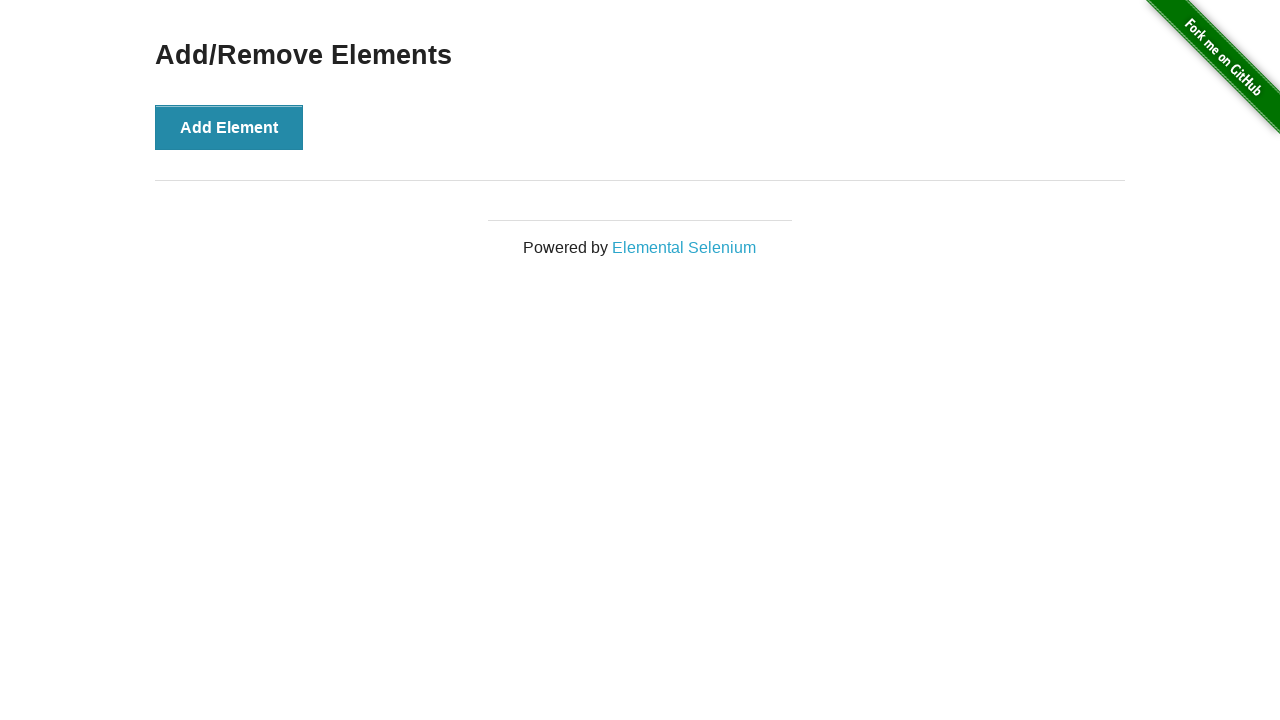

Verified the 'Add/Remove Elements' heading is still visible after deletion
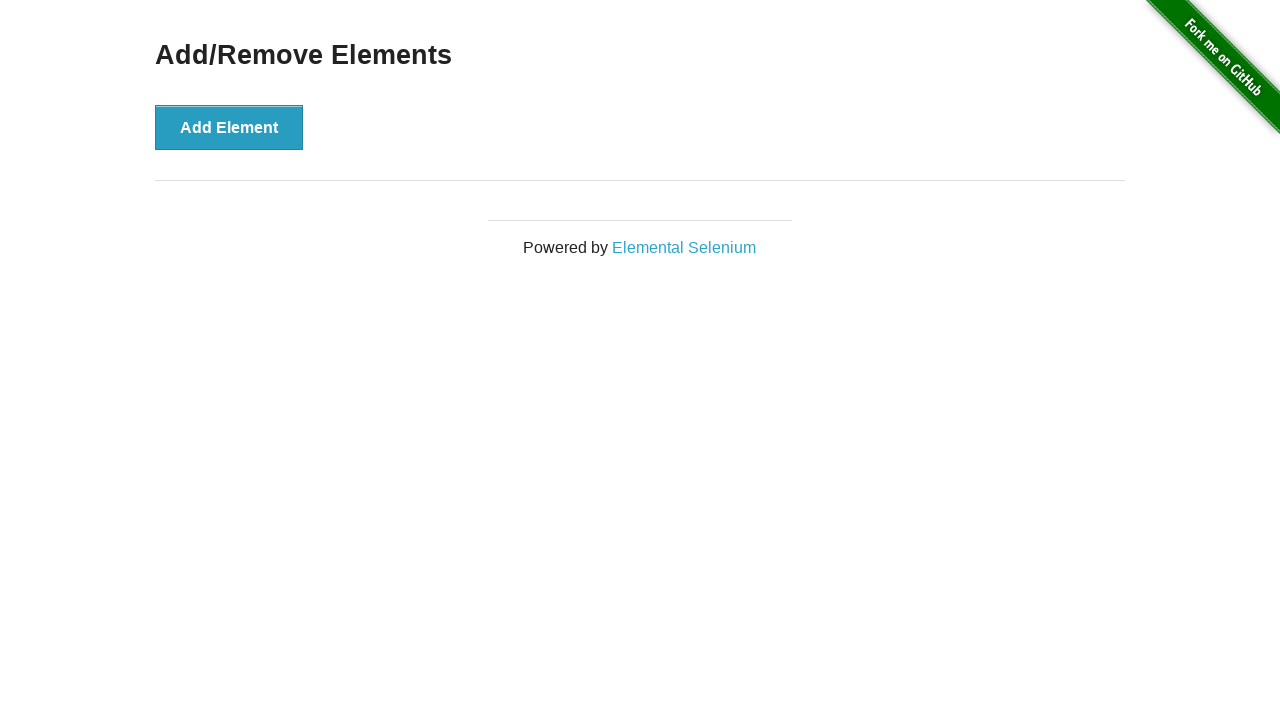

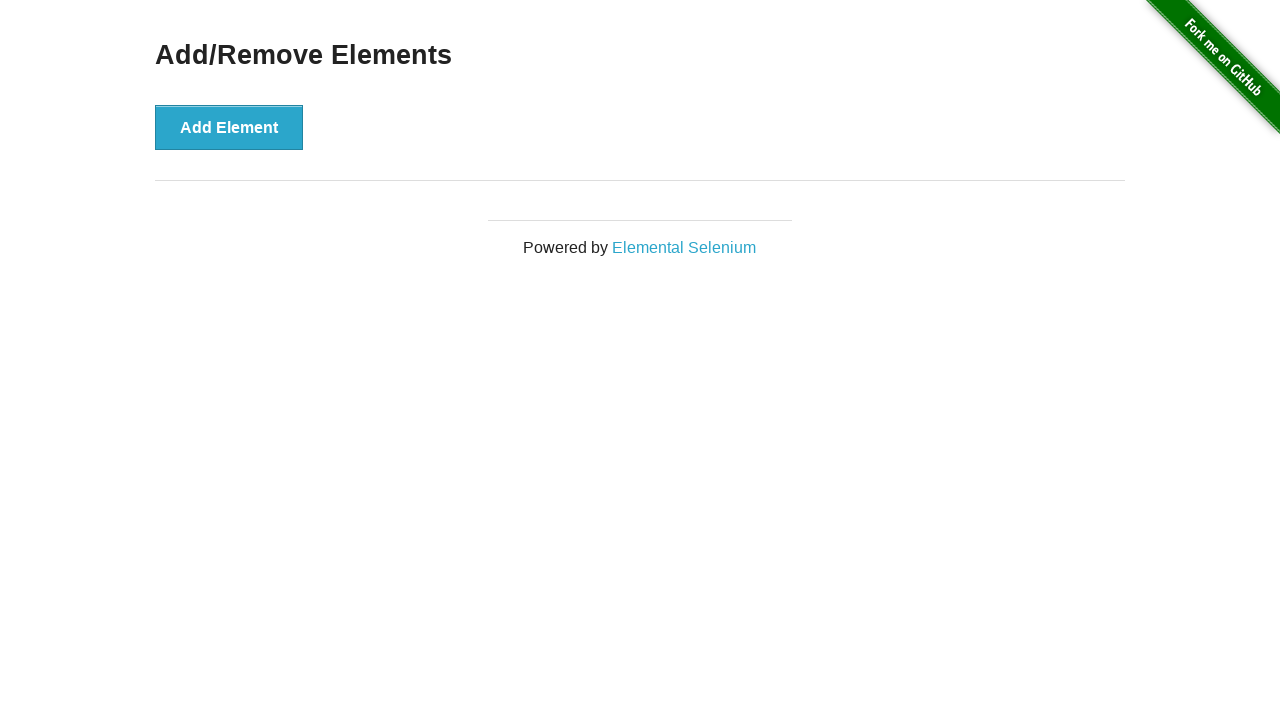